Navigates to the Selenium official website with mobile viewport dimensions (344x882) and verifies the page title is "Selenium"

Starting URL: https://www.selenium.dev/

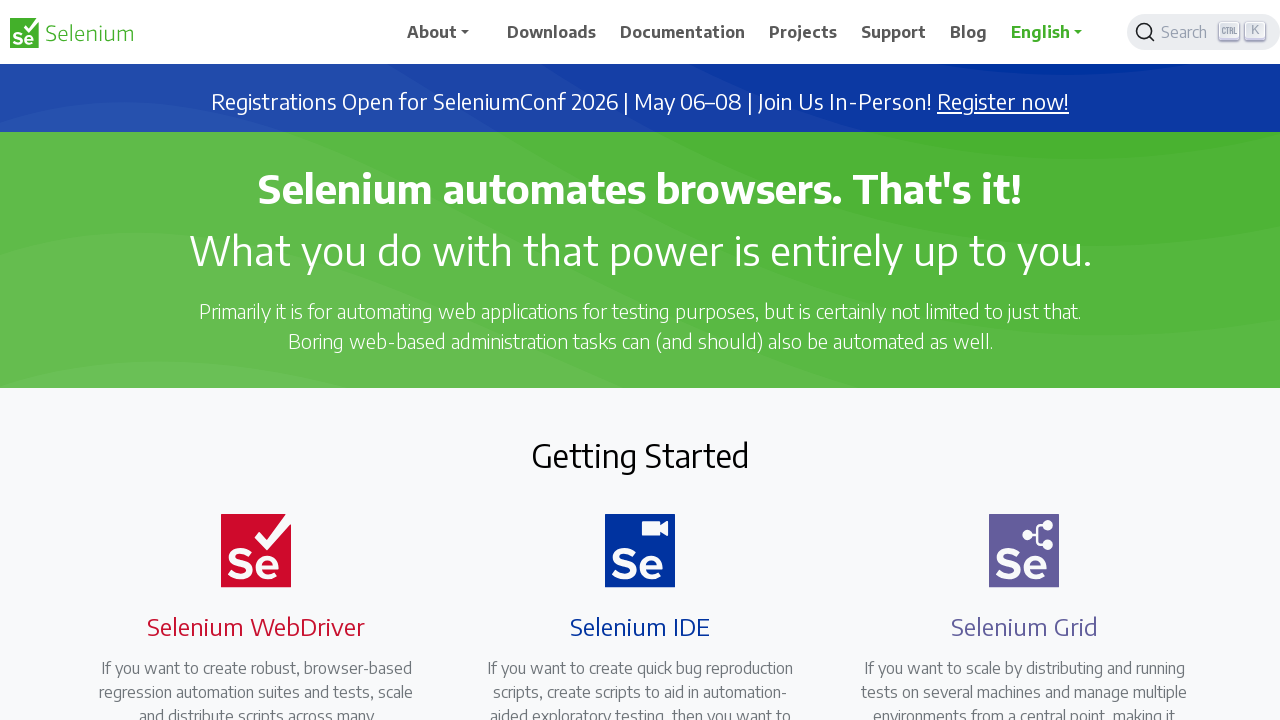

Set mobile viewport dimensions to 344x882 (portrait)
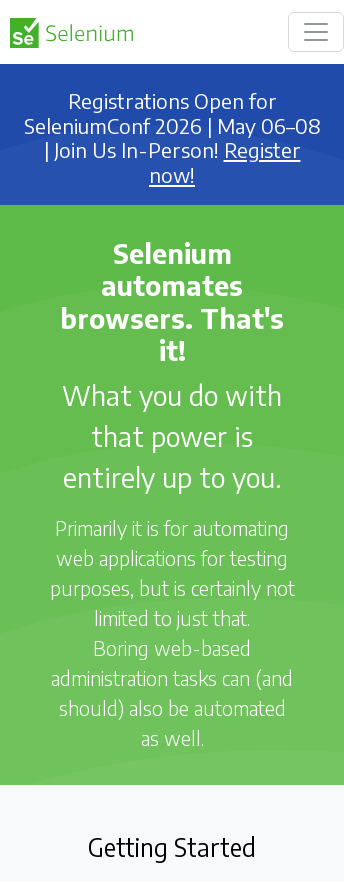

Page loaded (domcontentloaded event)
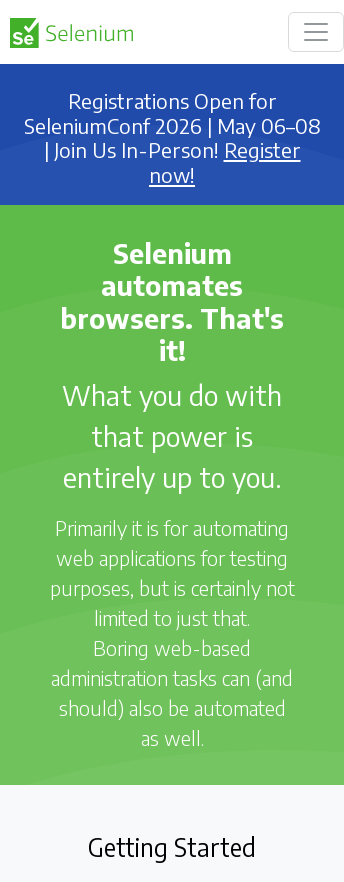

Verified page title is 'Selenium'
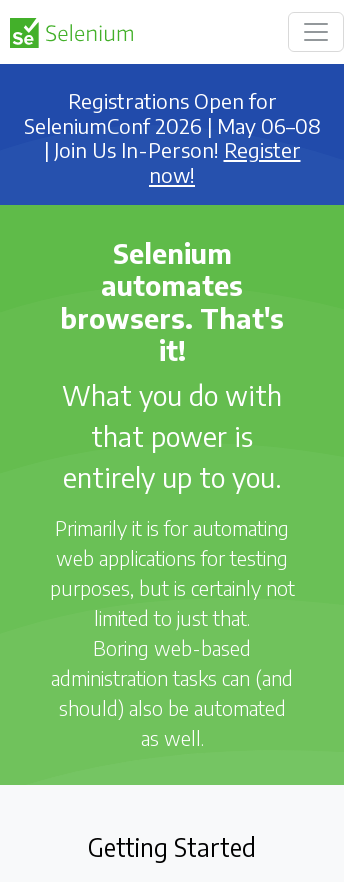

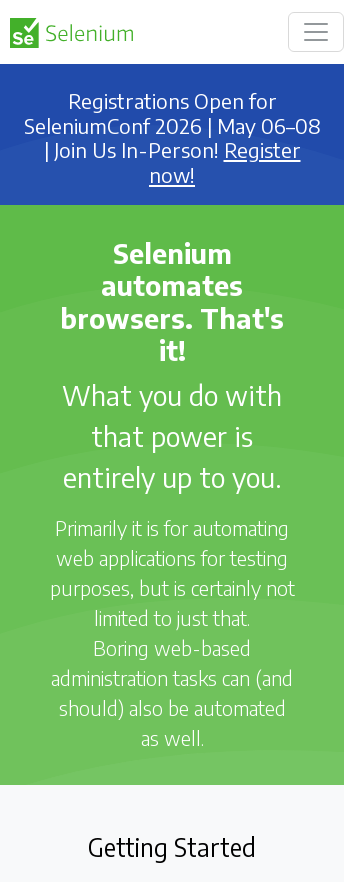